Tests various form elements on a demo page including radio buttons, checkboxes, and dropdown selection

Starting URL: https://seleniumbase.io/demo_page

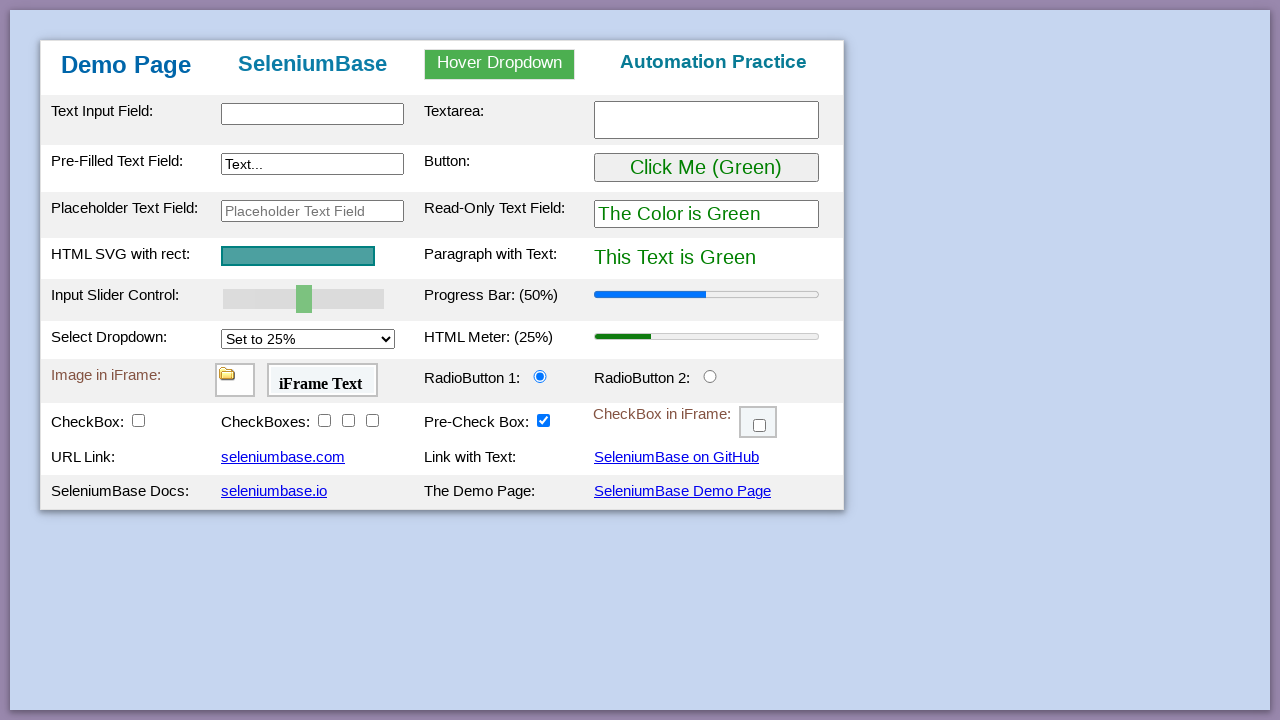

Clicked radio button 2 to select it at (710, 376) on #radioButton2
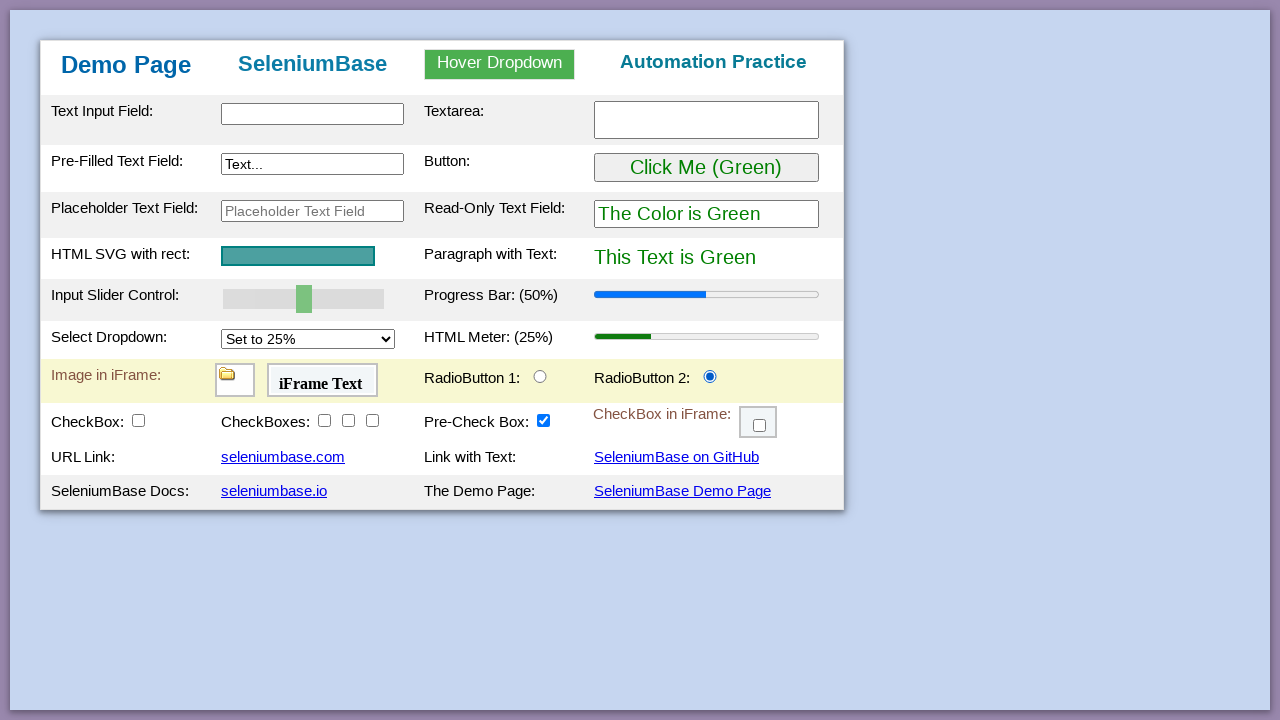

Clicked checkbox 2 at (324, 420) on #checkBox2
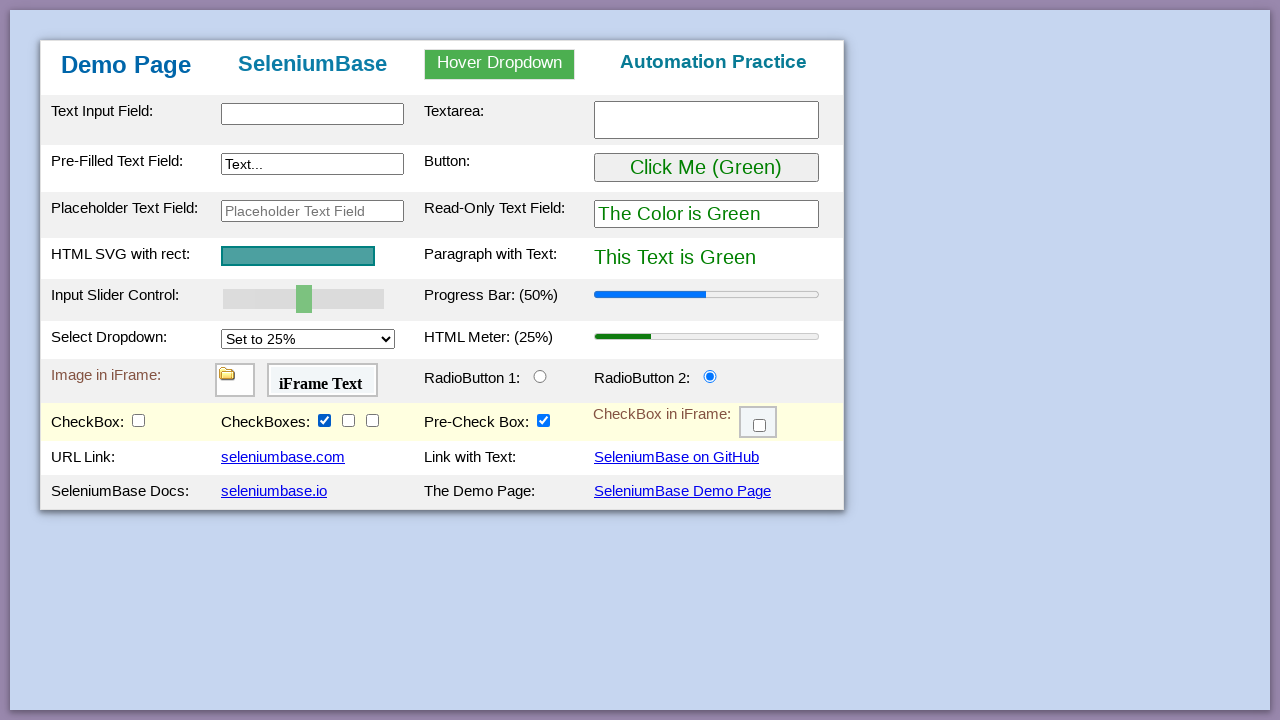

Clicked checkbox 3 at (348, 420) on #checkBox3
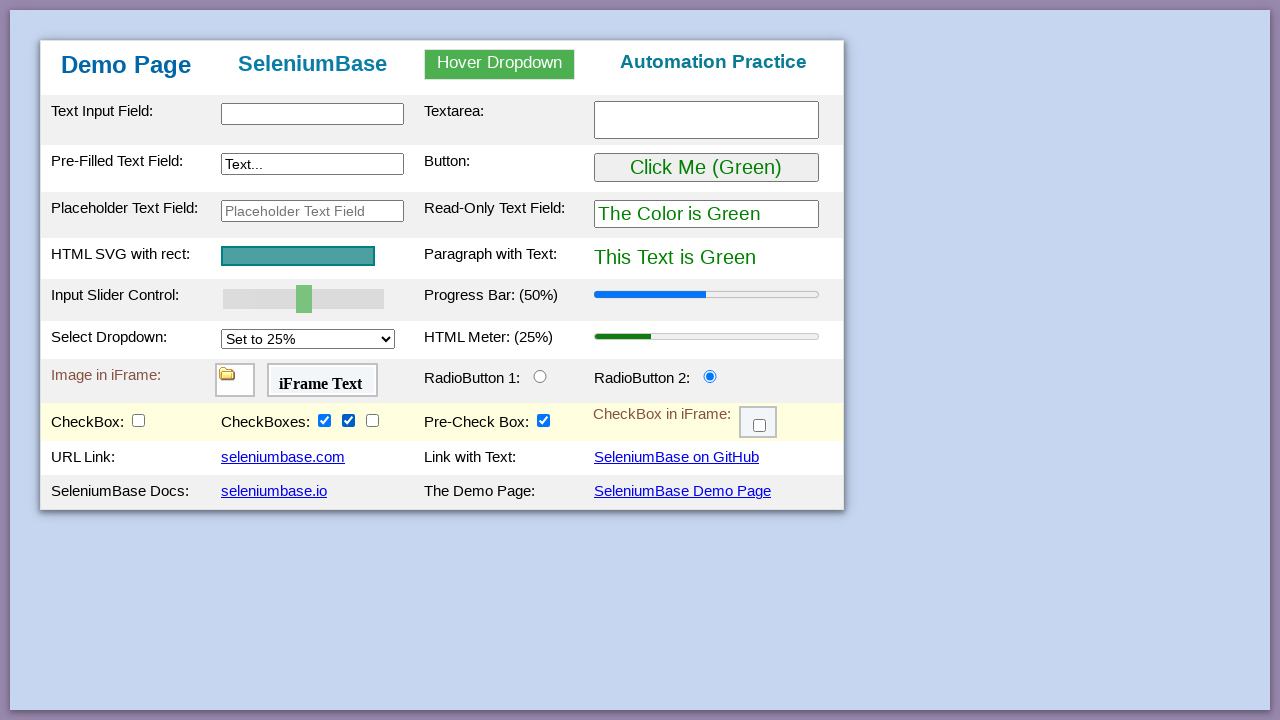

Selected dropdown option at index 1 (Set to 25%) on .selectClass
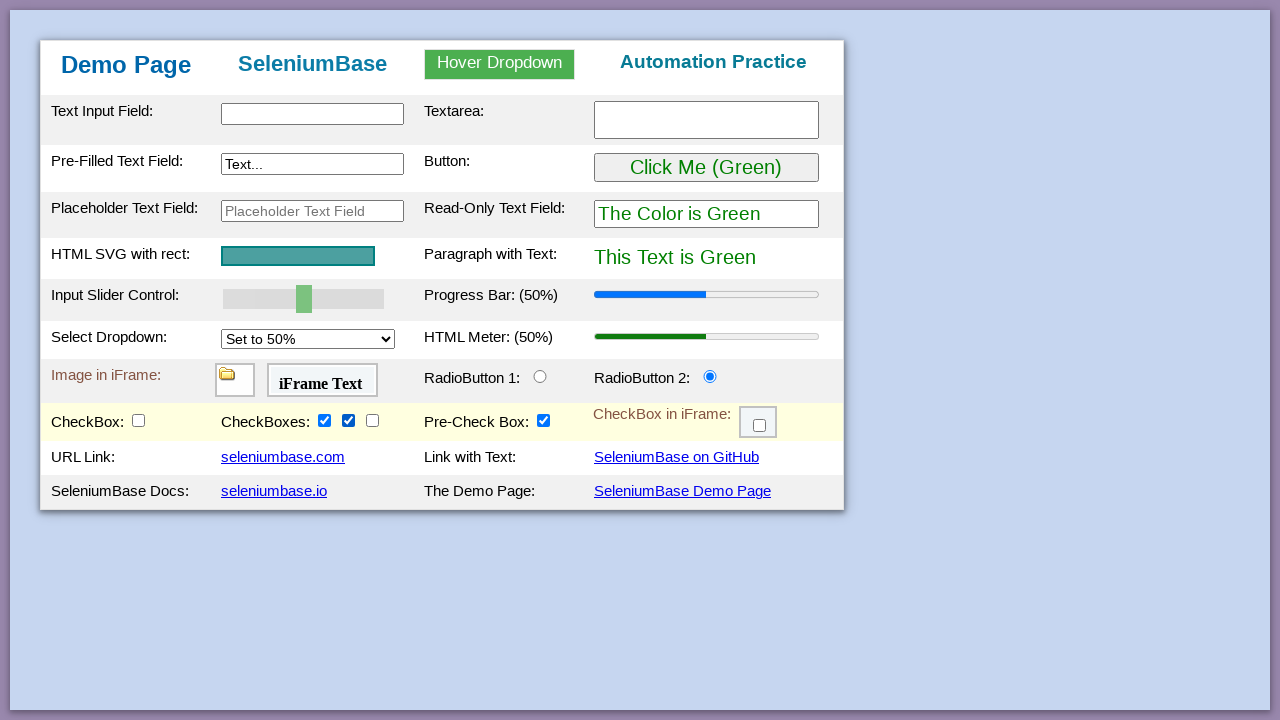

Retrieved text content from paragraph element
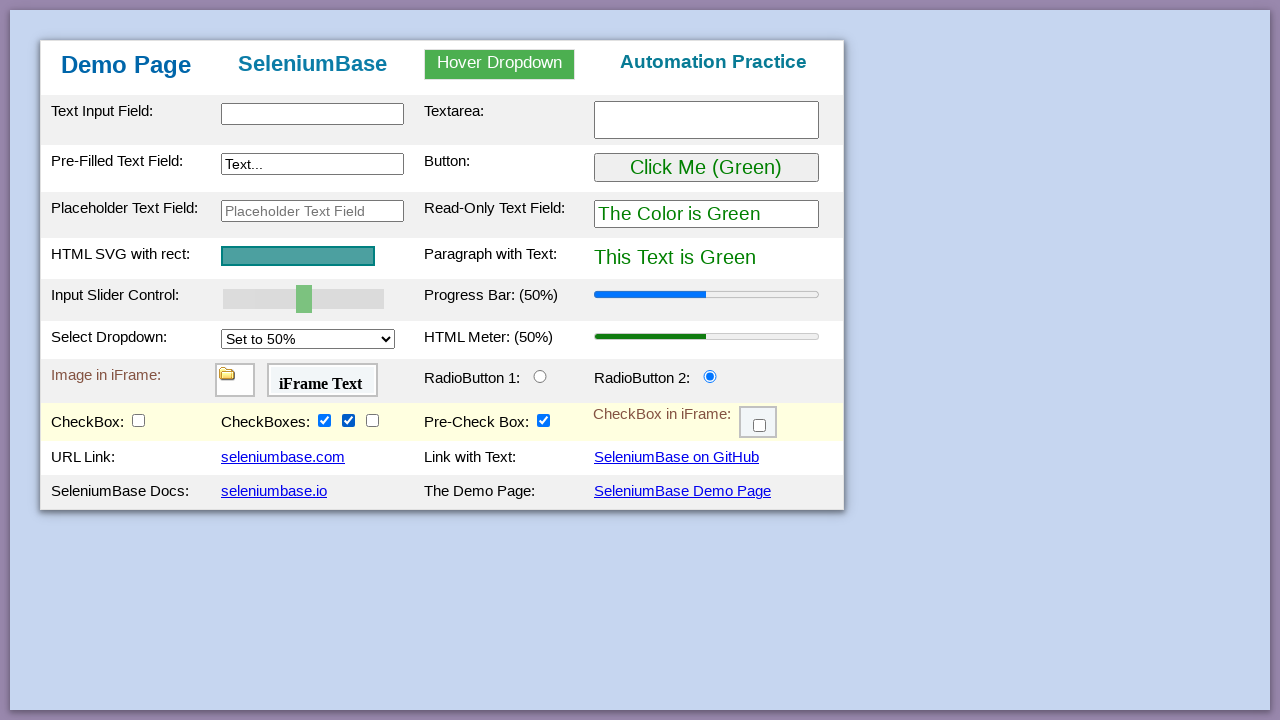

Retrieved all links with class linkClass
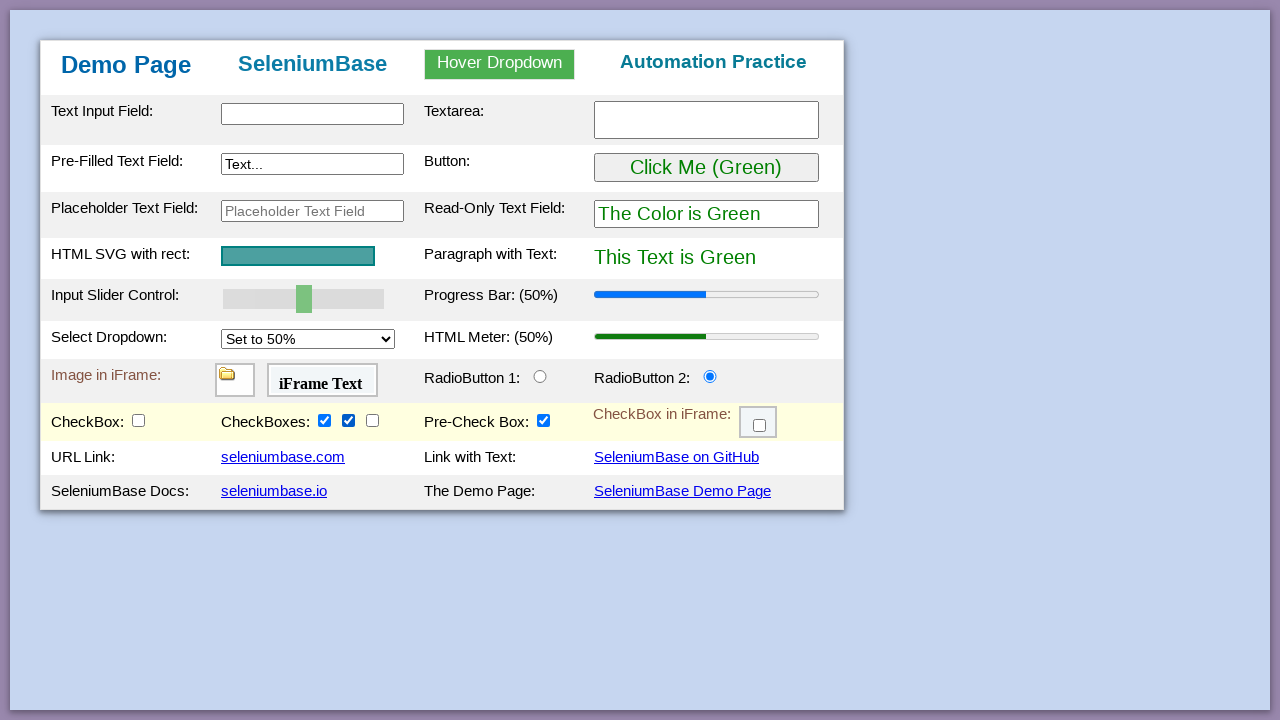

Extracted text from link: seleniumbase.com
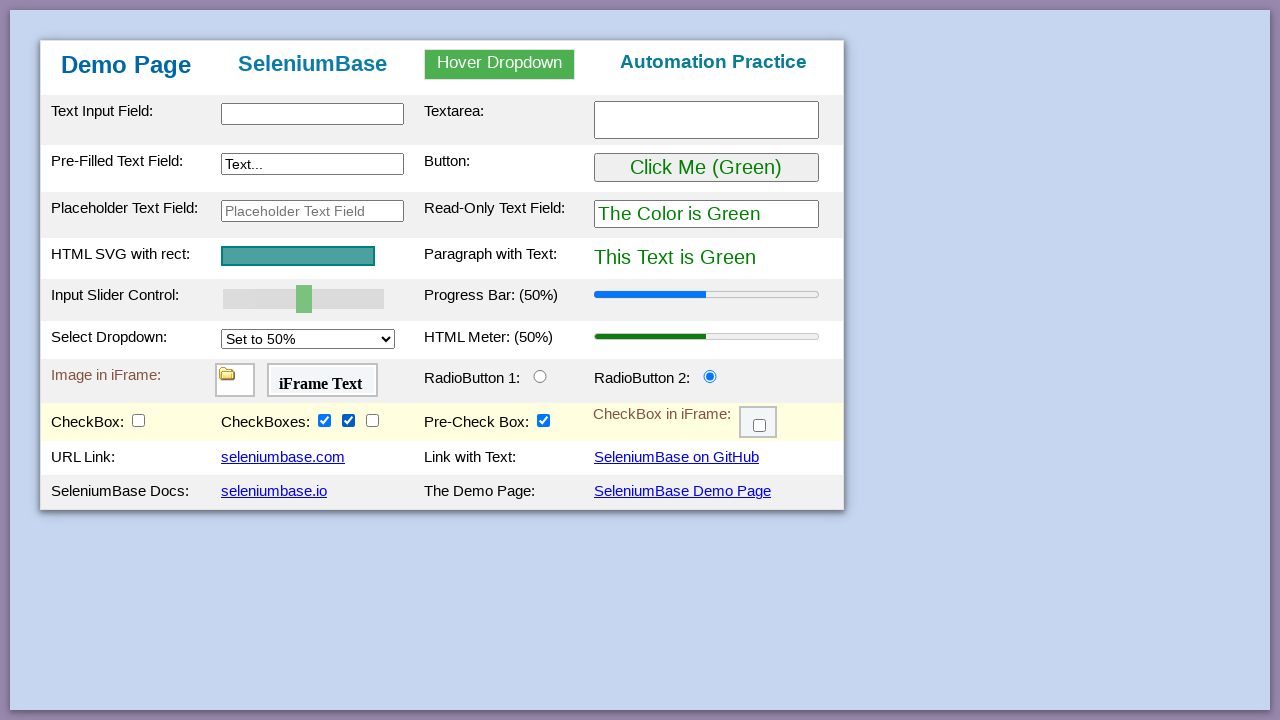

Extracted text from link: 
                               SeleniumBase on GitHub
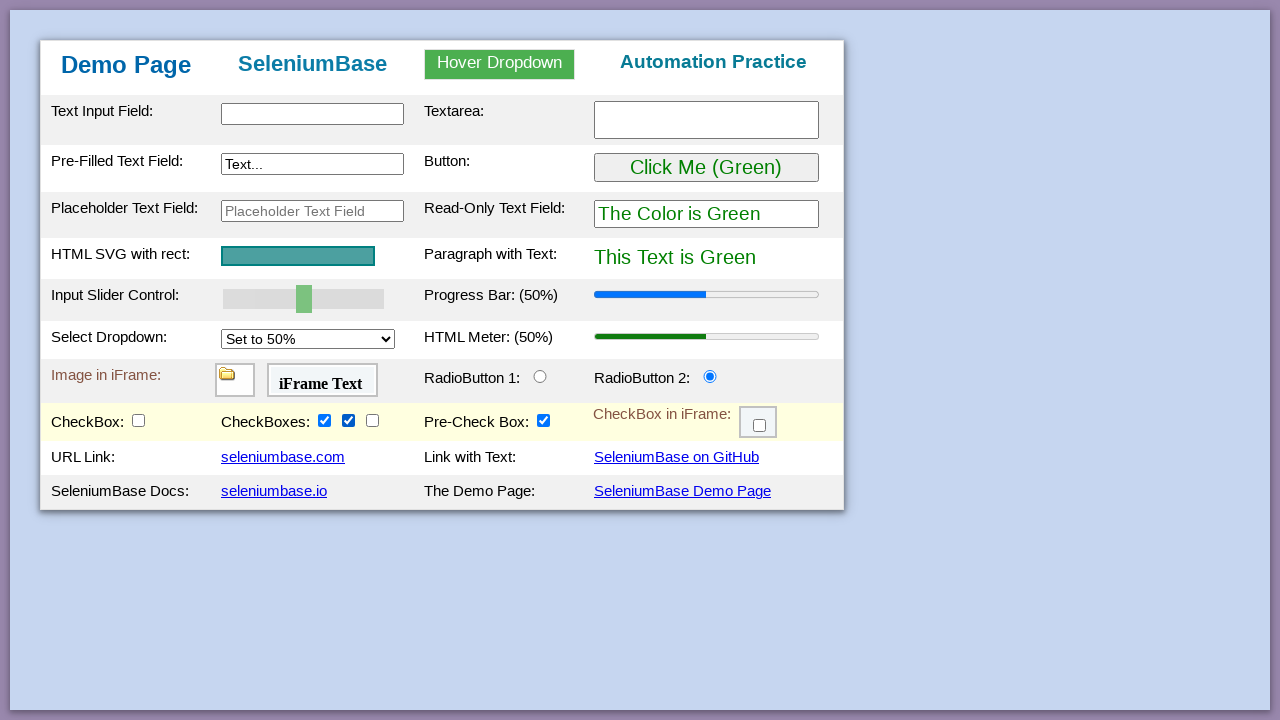

Extracted text from link: seleniumbase.io
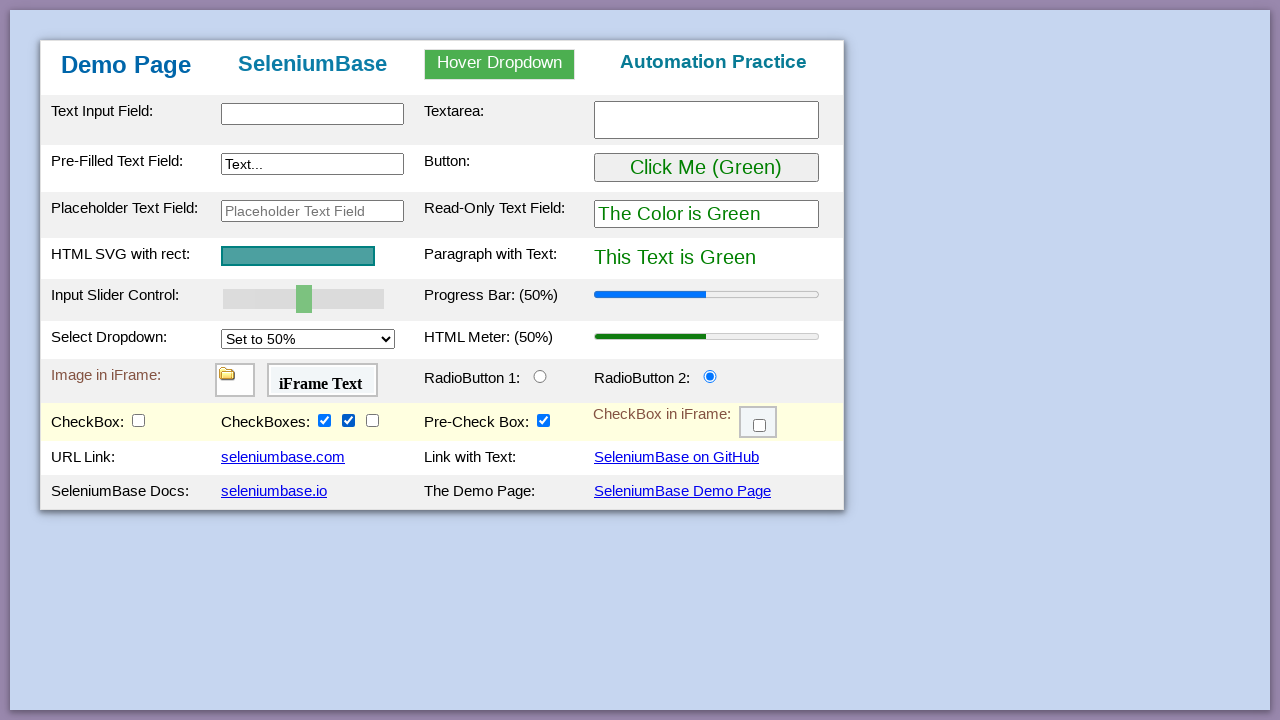

Extracted text from link: 
                               SeleniumBase Demo Page
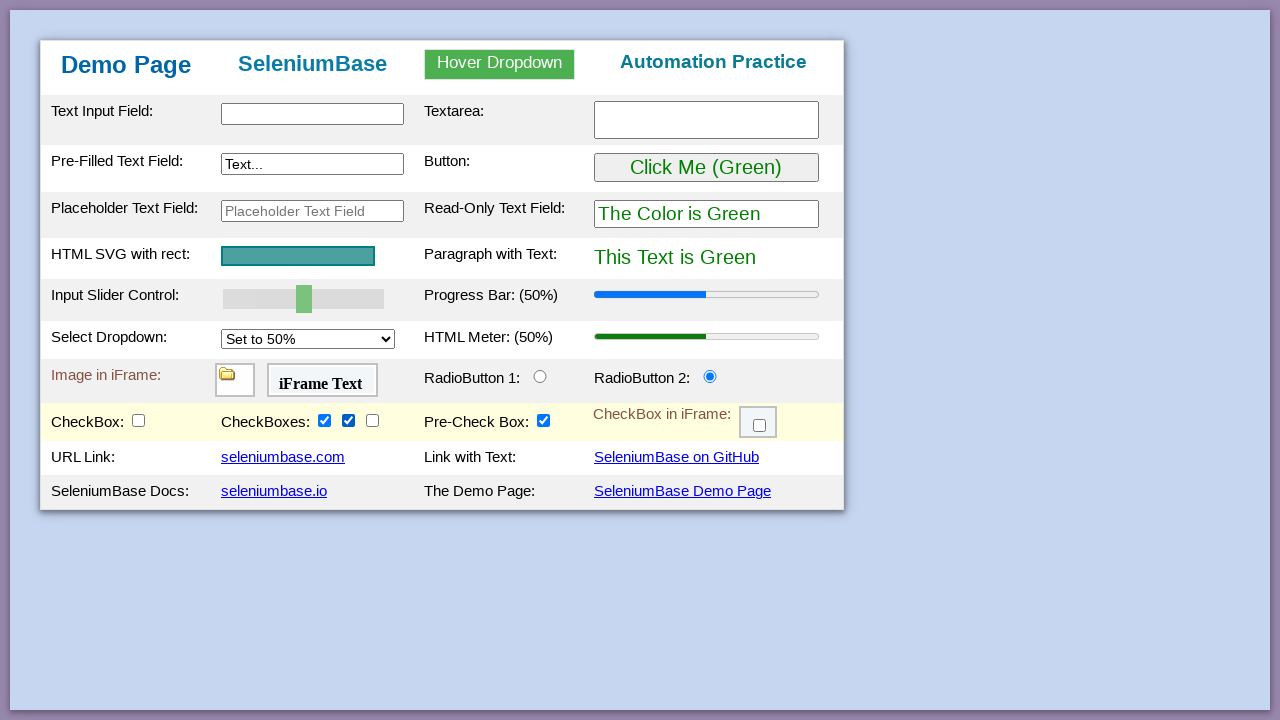

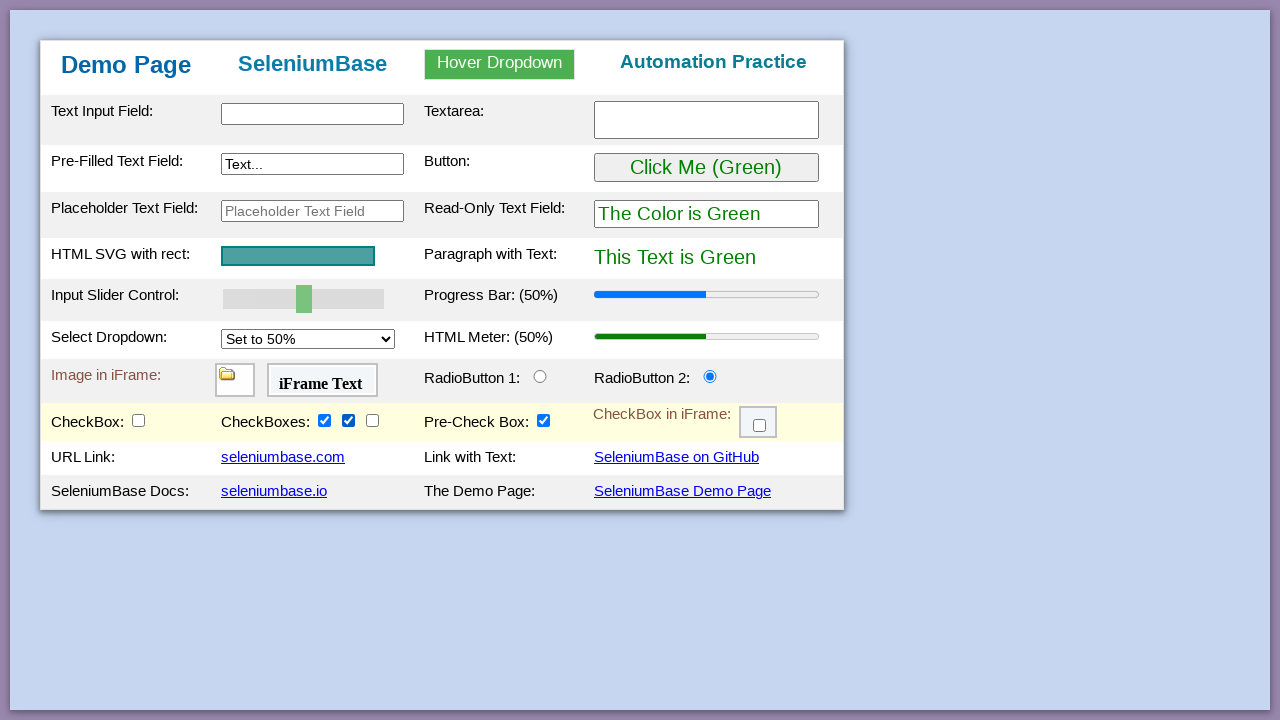